Tests pagination navigation on PTT Stock forum by clicking the "previous page" link multiple times to navigate through older posts.

Starting URL: https://www.ptt.cc/bbs/Stock/index.html

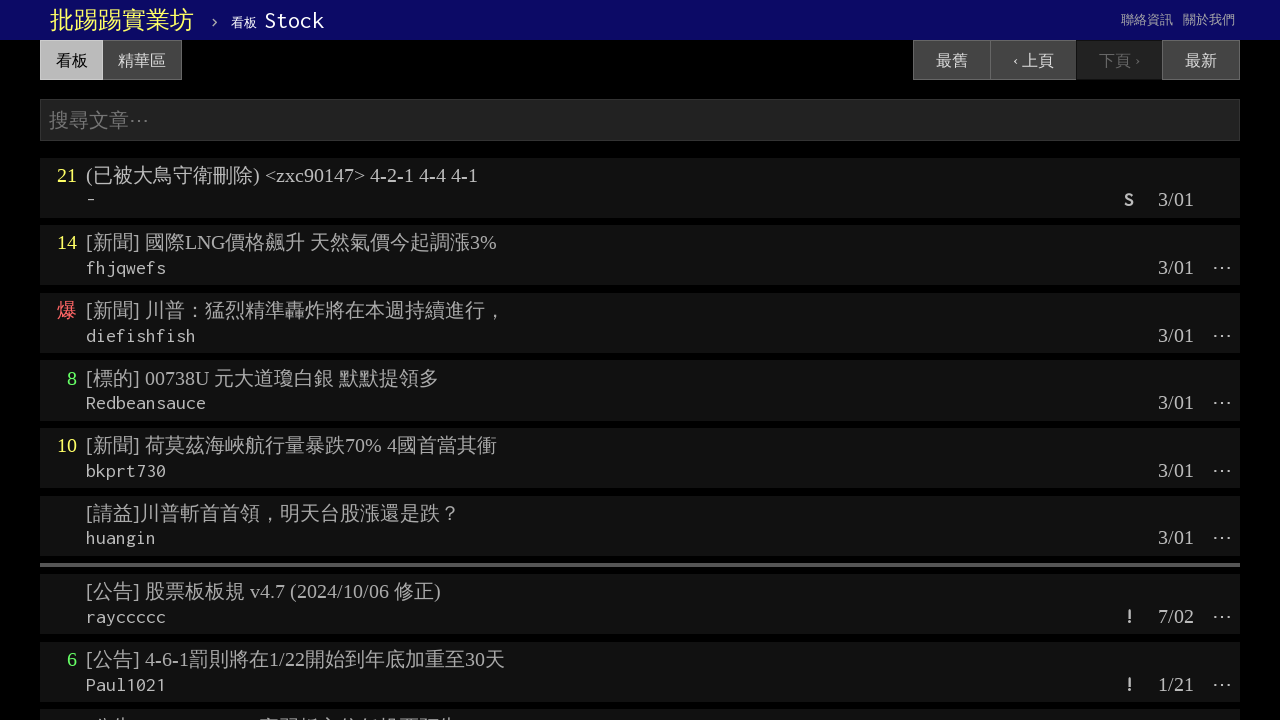

Waited for page content to load on PTT Stock forum
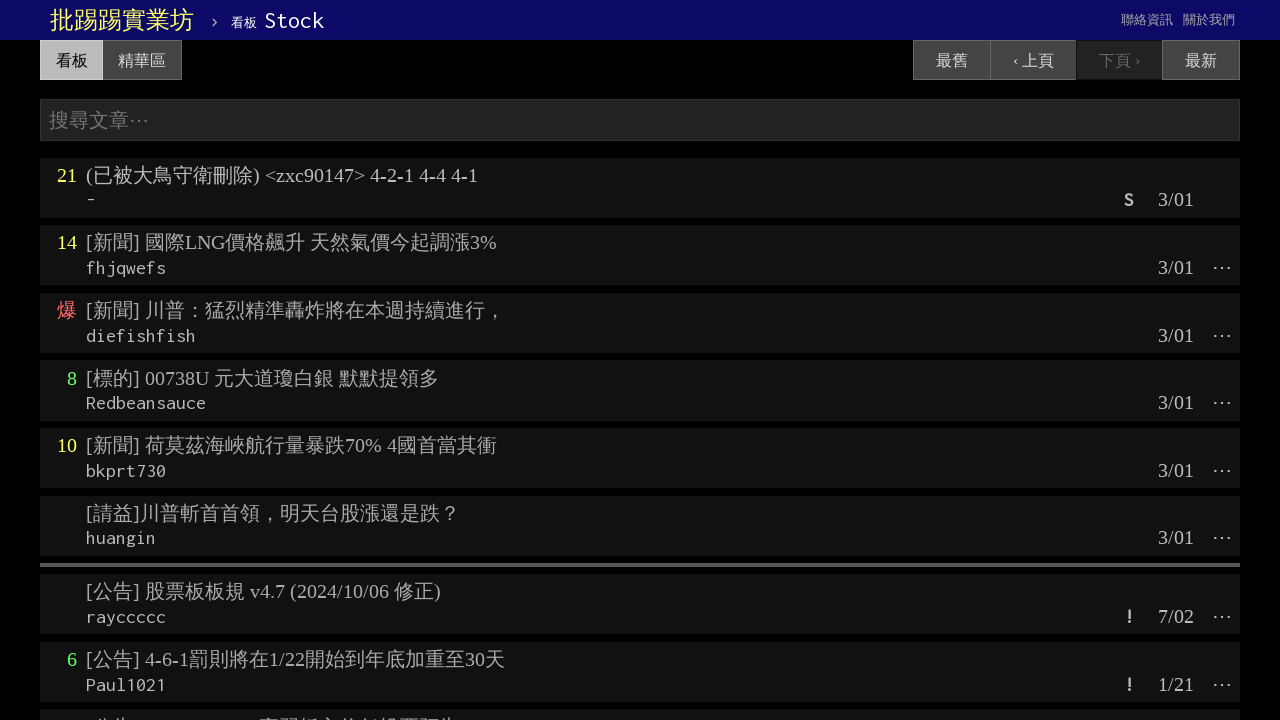

Clicked 'previous page' link (iteration 1/5) at (1033, 60) on a:has-text('‹ 上頁')
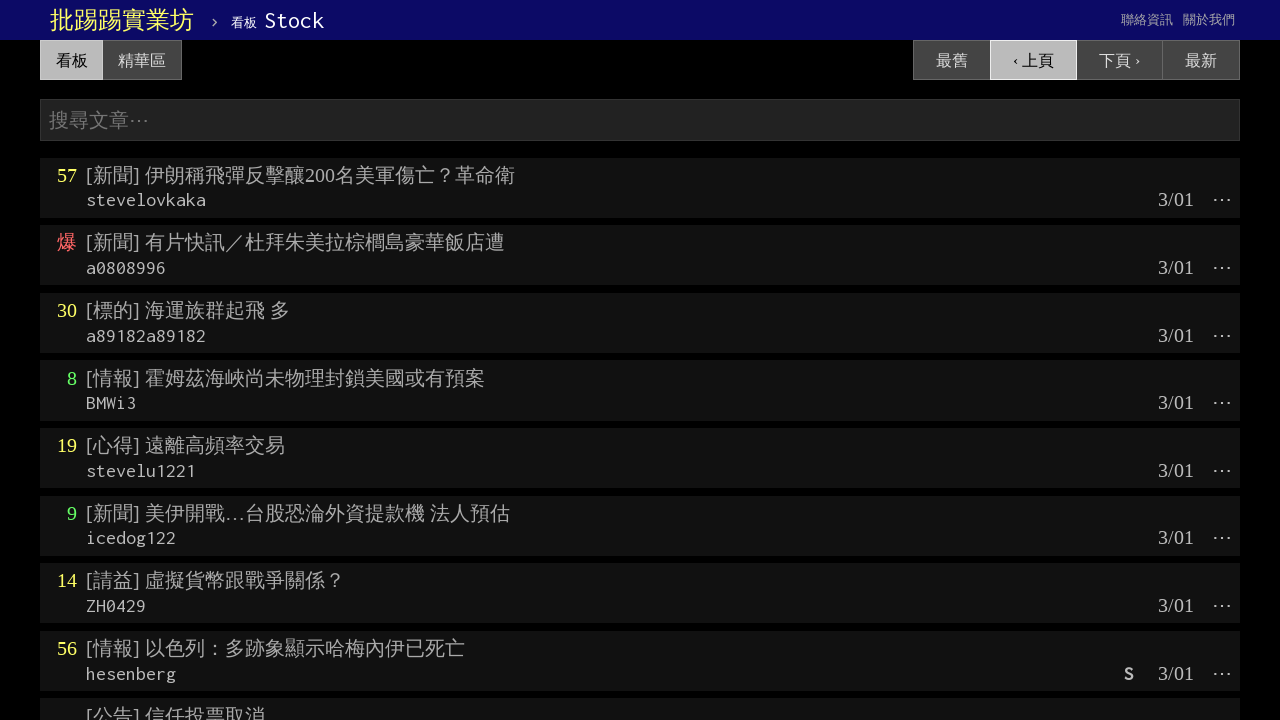

Waited for new page content to load after navigating to previous page (iteration 1/5)
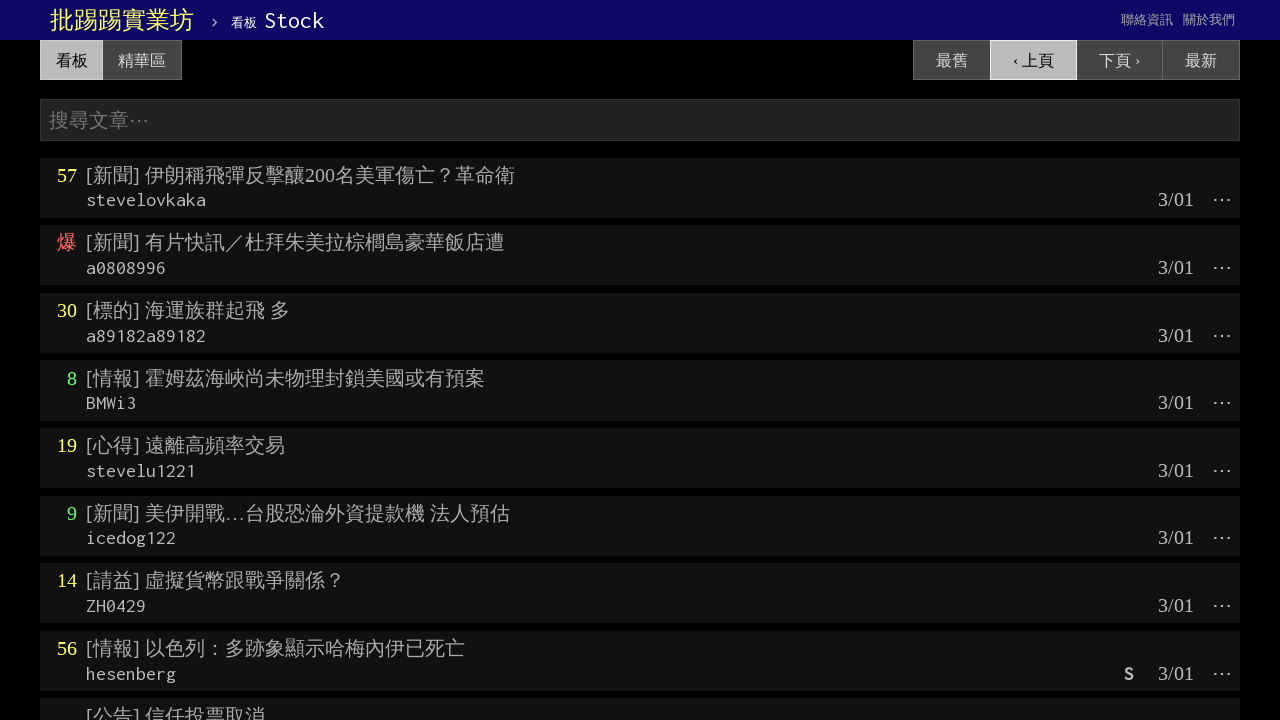

Clicked 'previous page' link (iteration 2/5) at (1033, 60) on a:has-text('‹ 上頁')
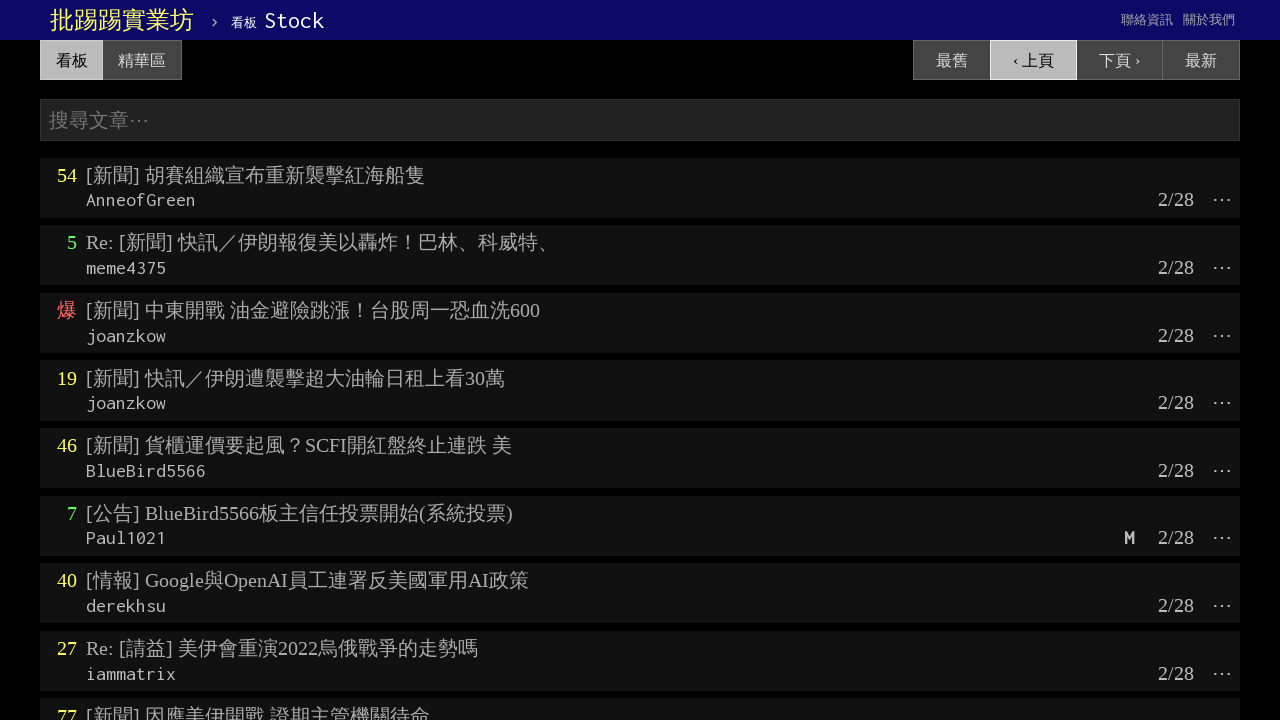

Waited for new page content to load after navigating to previous page (iteration 2/5)
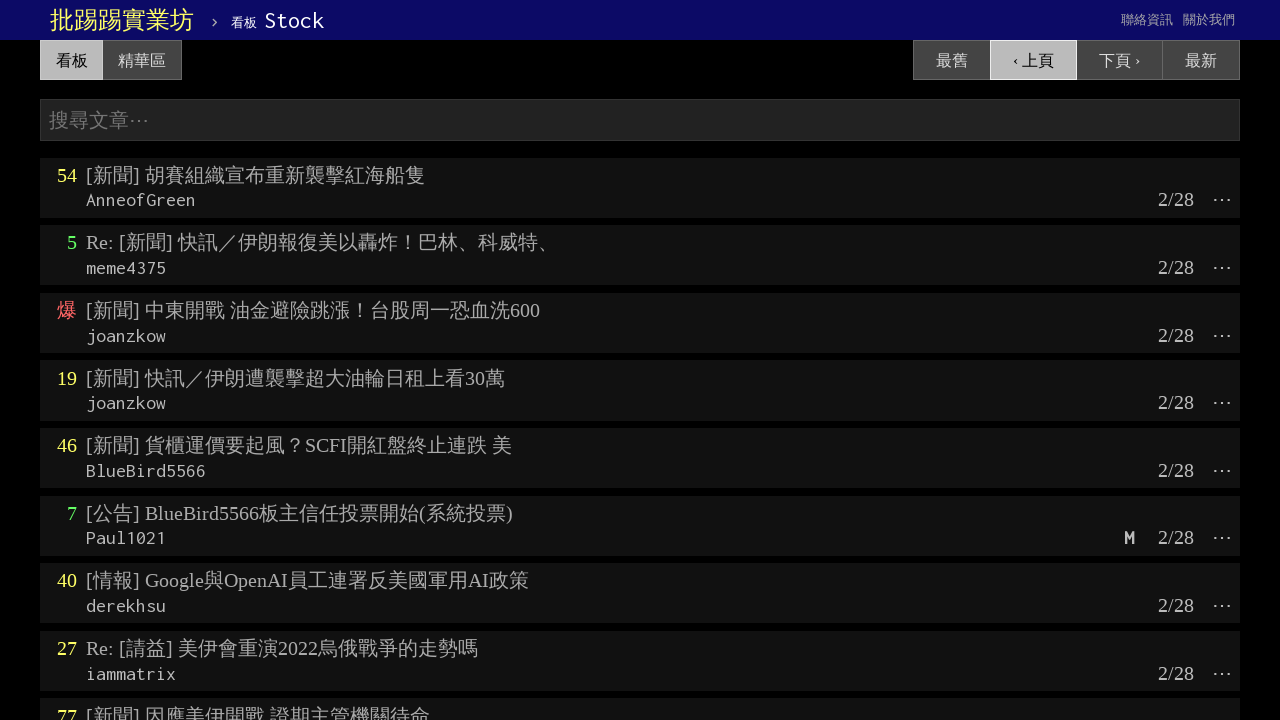

Clicked 'previous page' link (iteration 3/5) at (1033, 60) on a:has-text('‹ 上頁')
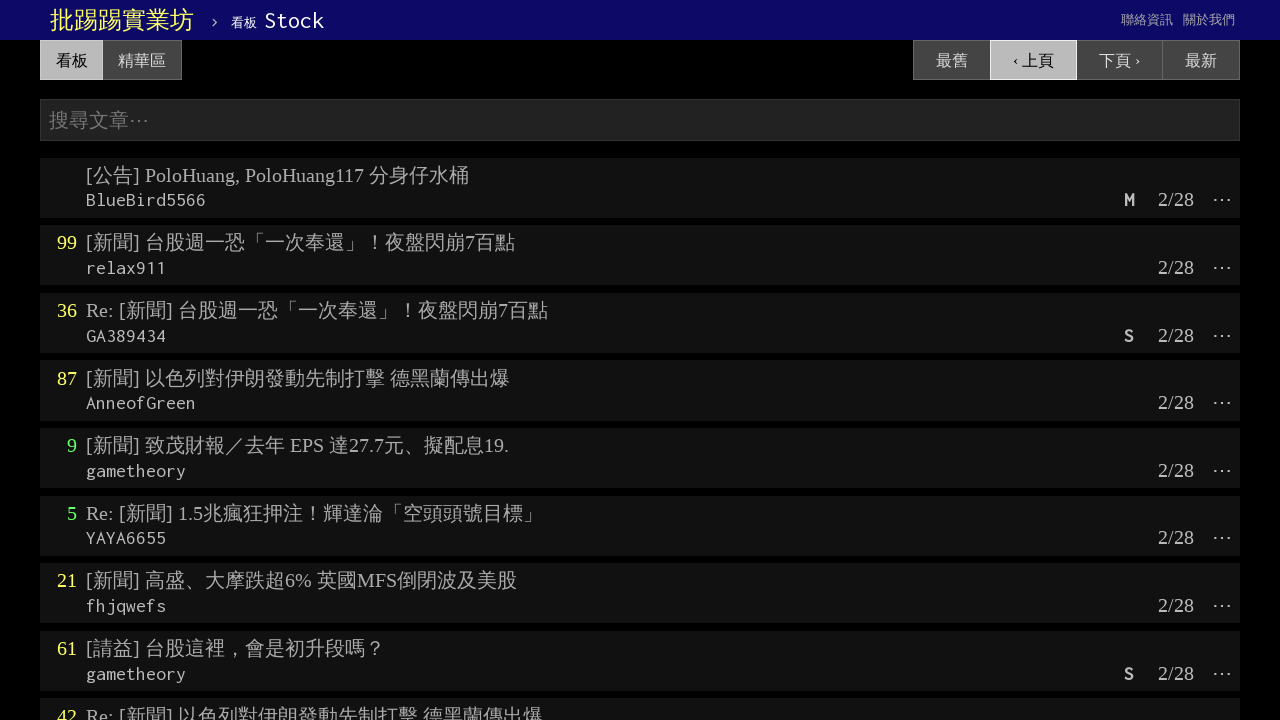

Waited for new page content to load after navigating to previous page (iteration 3/5)
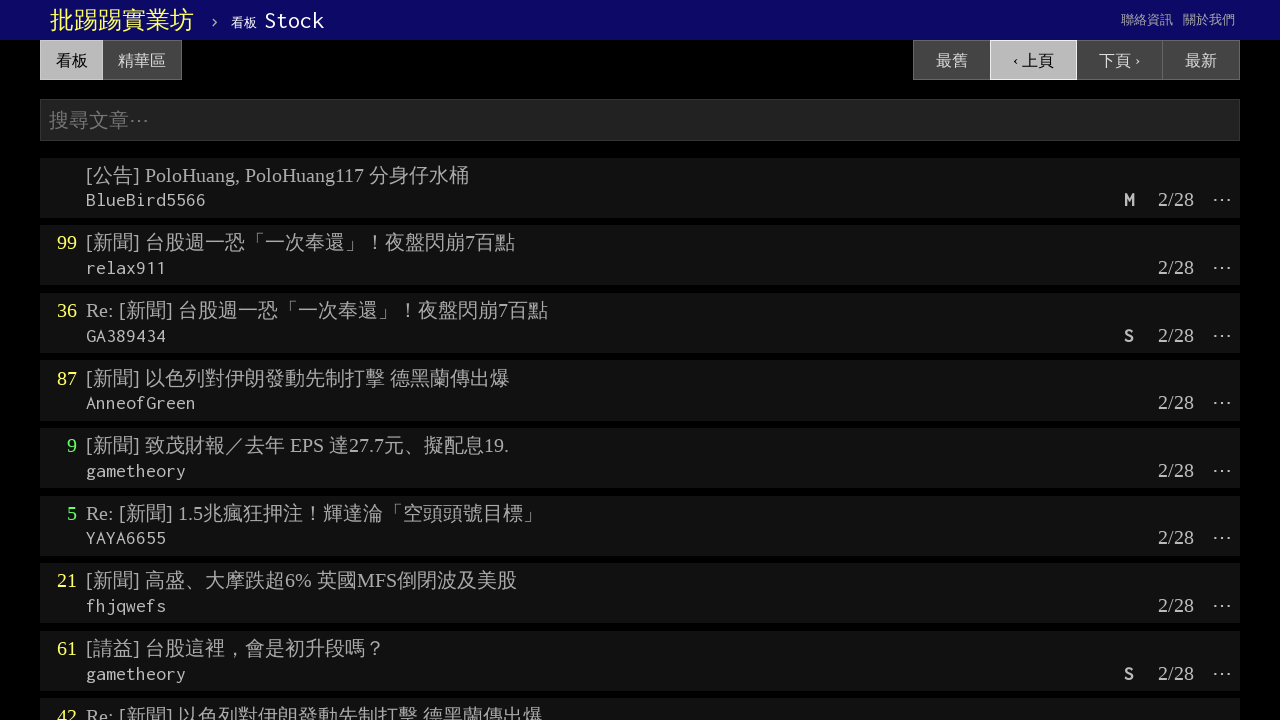

Clicked 'previous page' link (iteration 4/5) at (1033, 60) on a:has-text('‹ 上頁')
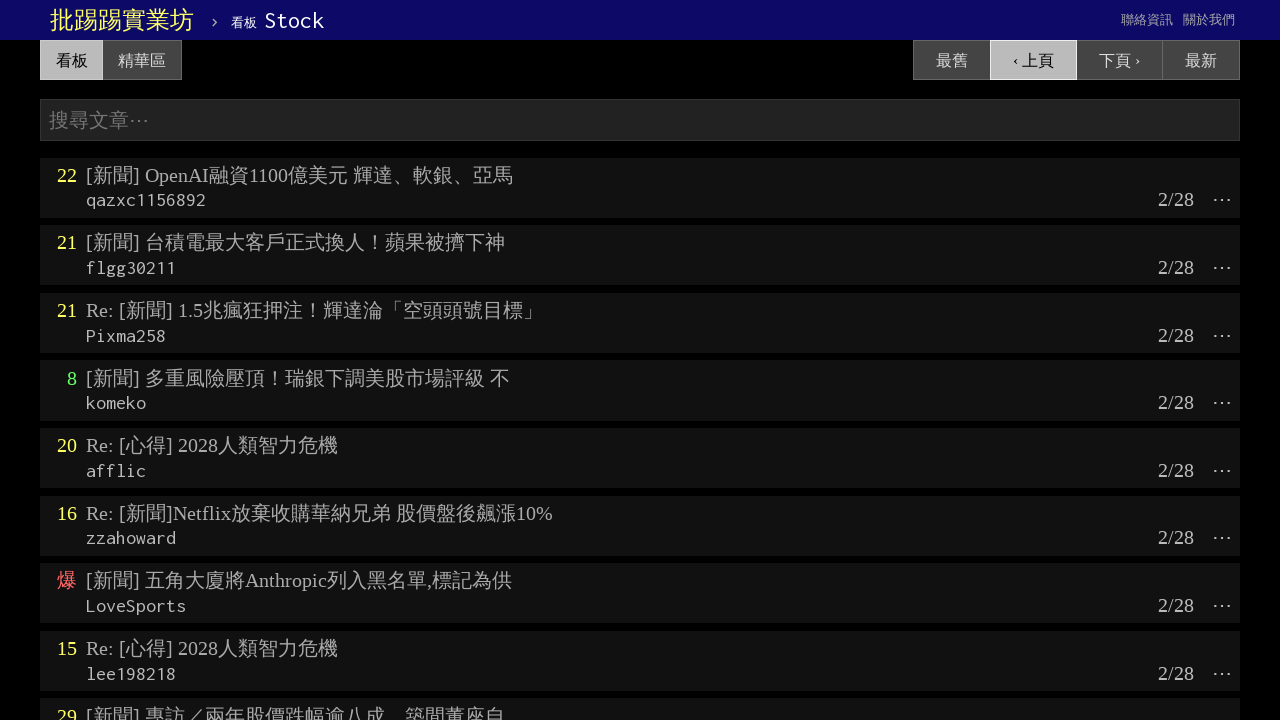

Waited for new page content to load after navigating to previous page (iteration 4/5)
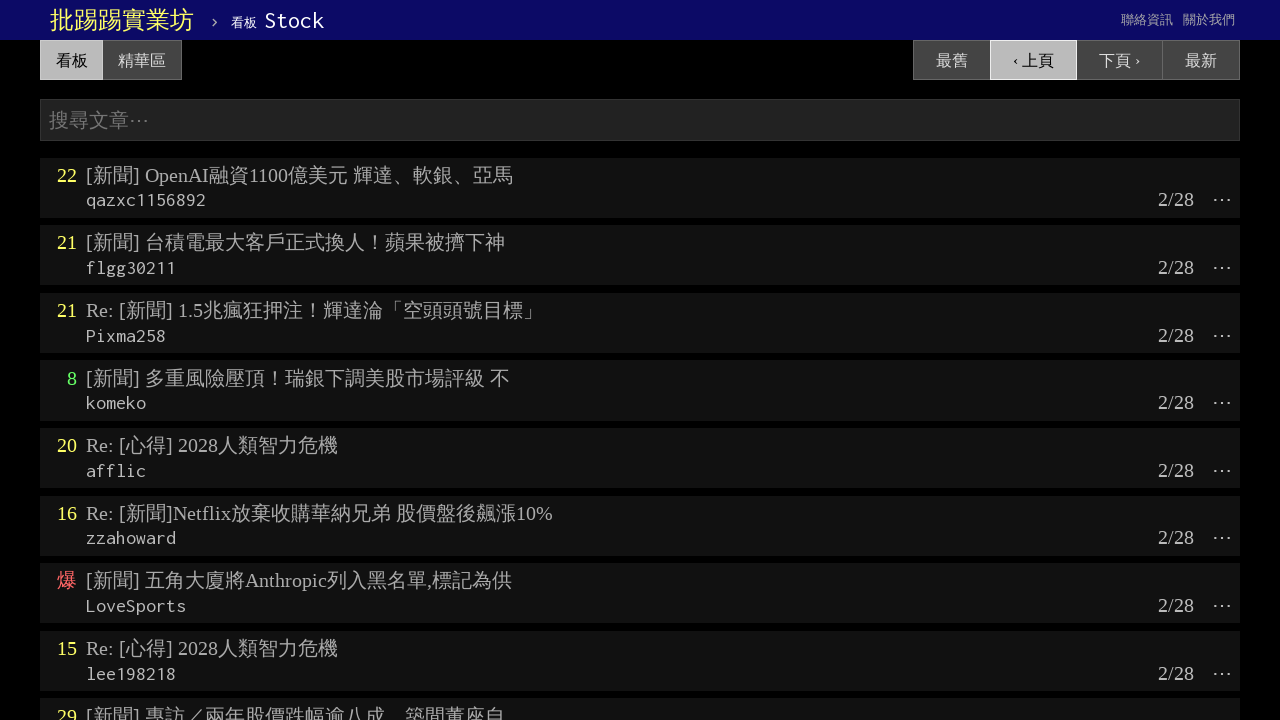

Clicked 'previous page' link (iteration 5/5) at (1033, 60) on a:has-text('‹ 上頁')
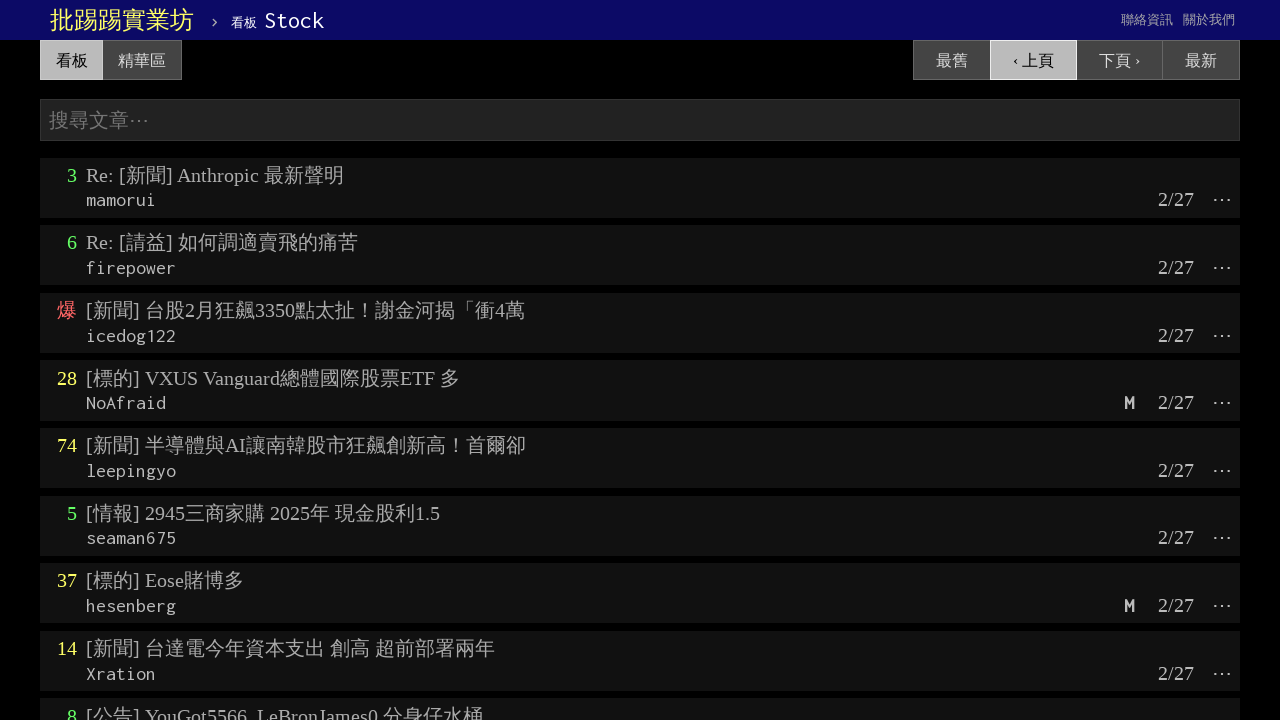

Waited for new page content to load after navigating to previous page (iteration 5/5)
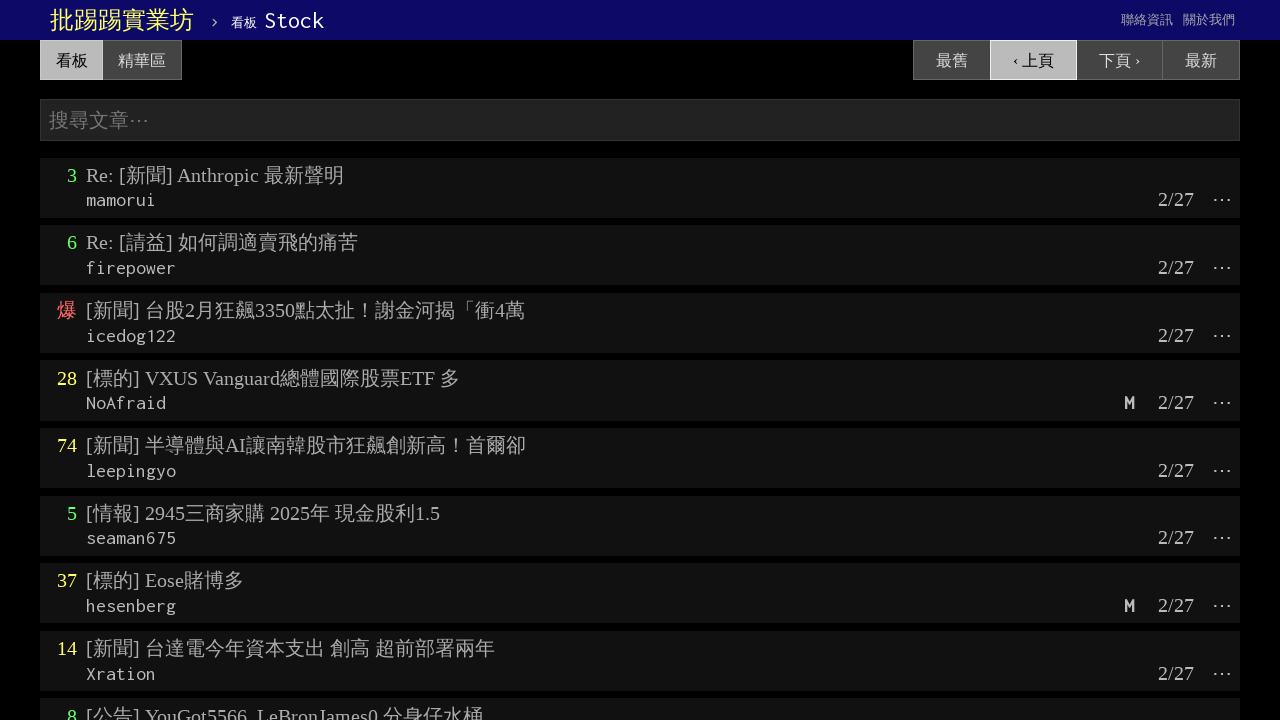

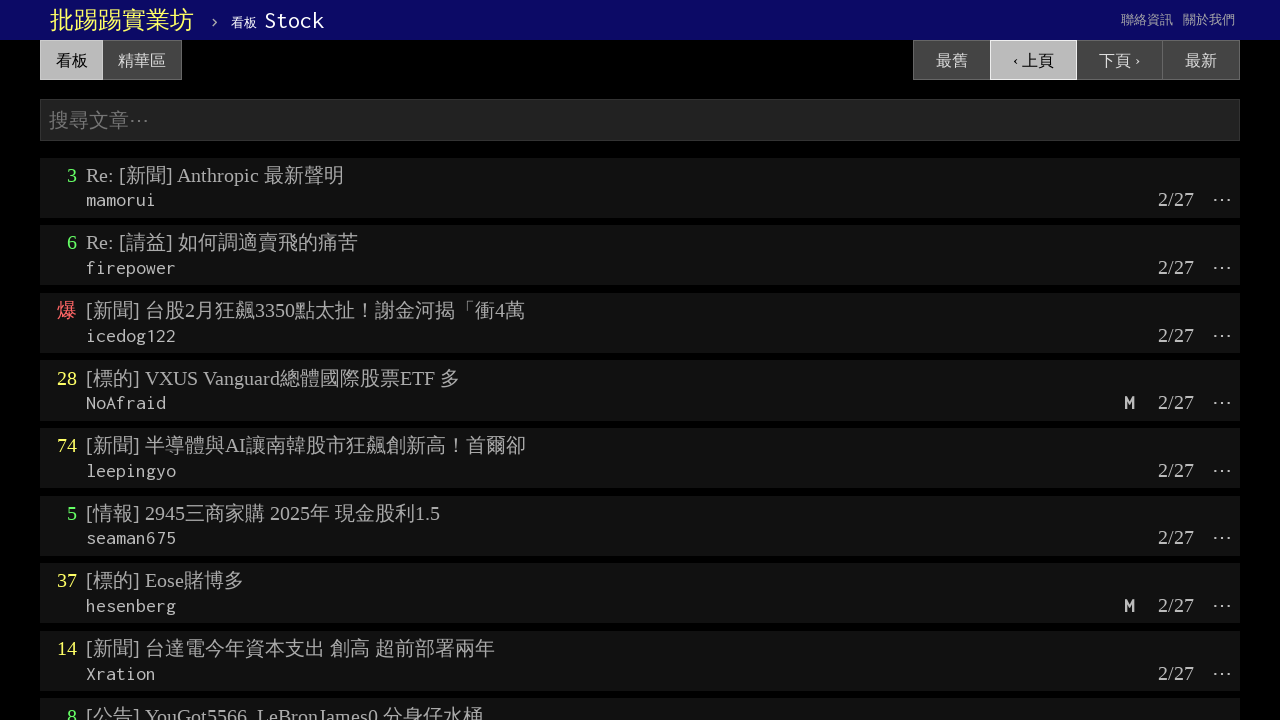